Waits for a price to drop to $100, then books and solves a mathematical problem by calculating a formula and submitting the answer

Starting URL: http://suninjuly.github.io/explicit_wait2.html

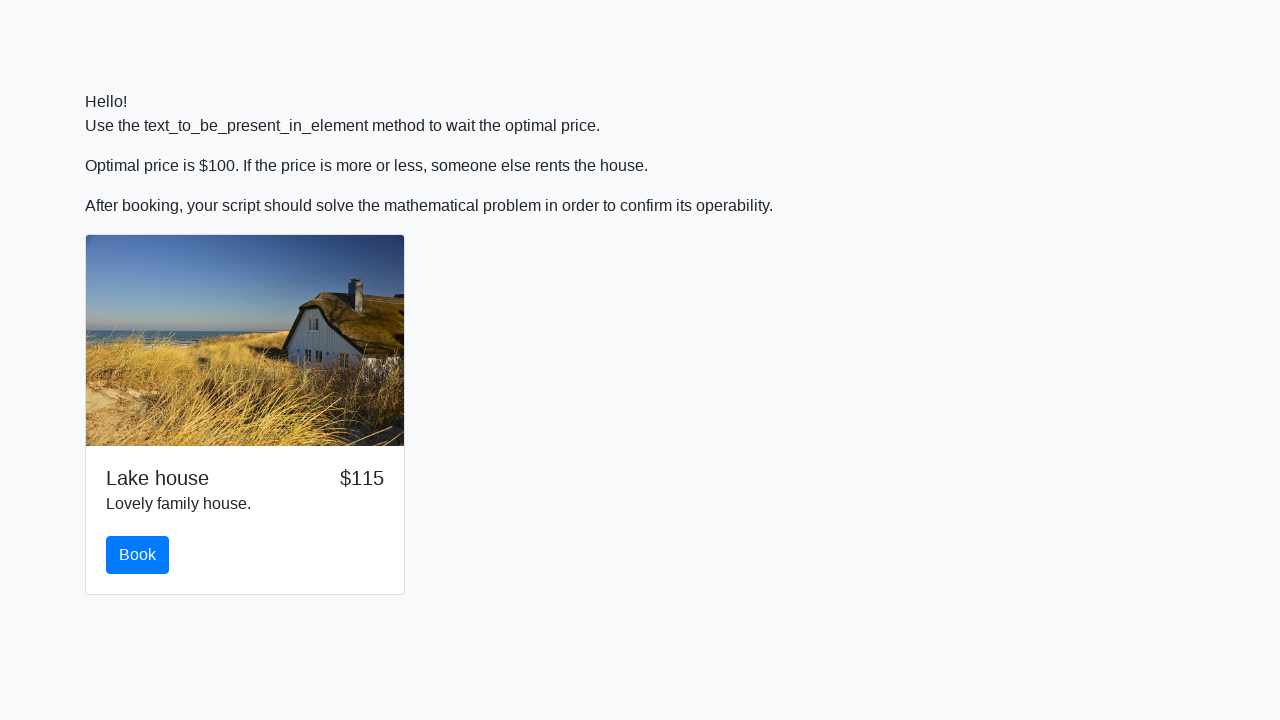

Waited for price to drop to $100
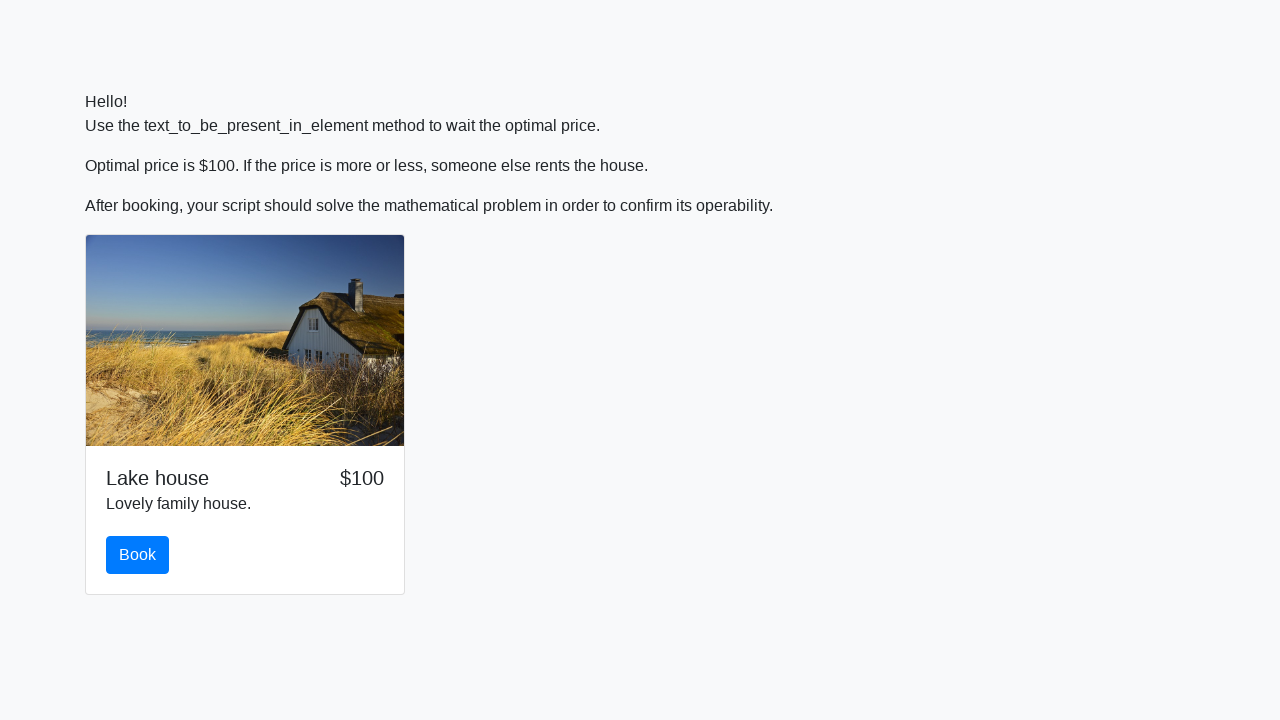

Clicked the Book button at (138, 555) on #book
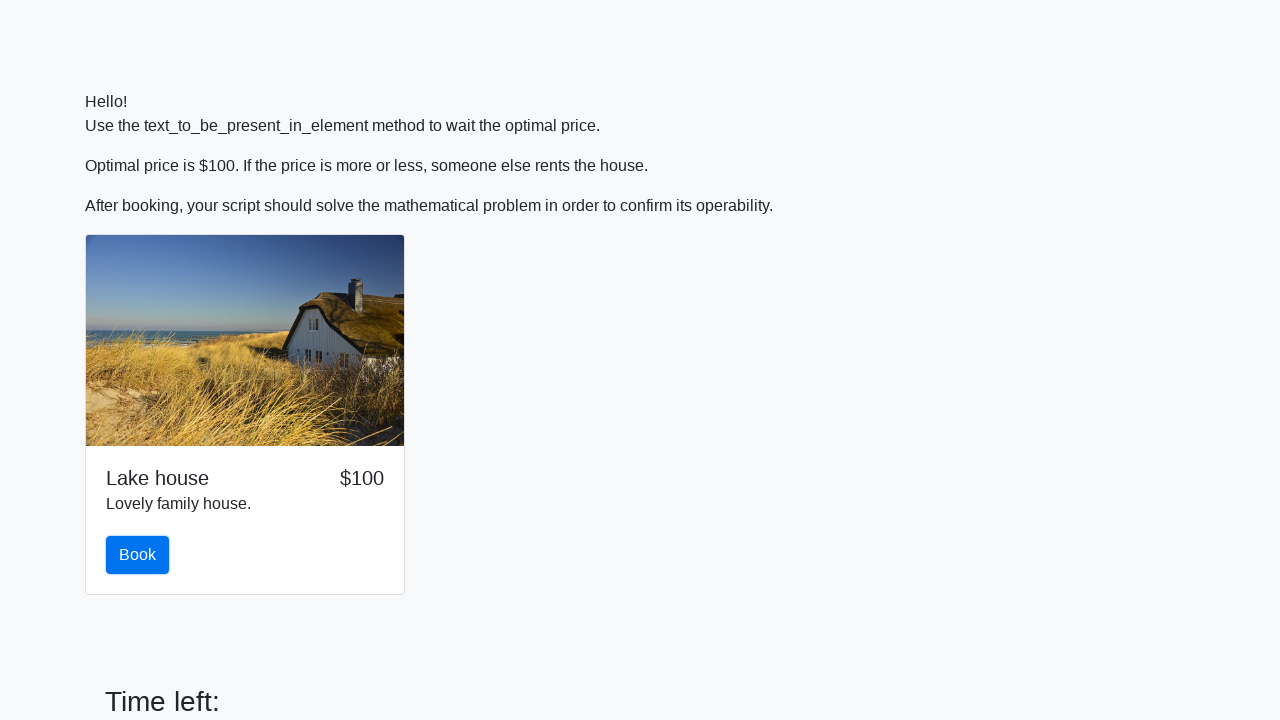

Scrolled to submit button
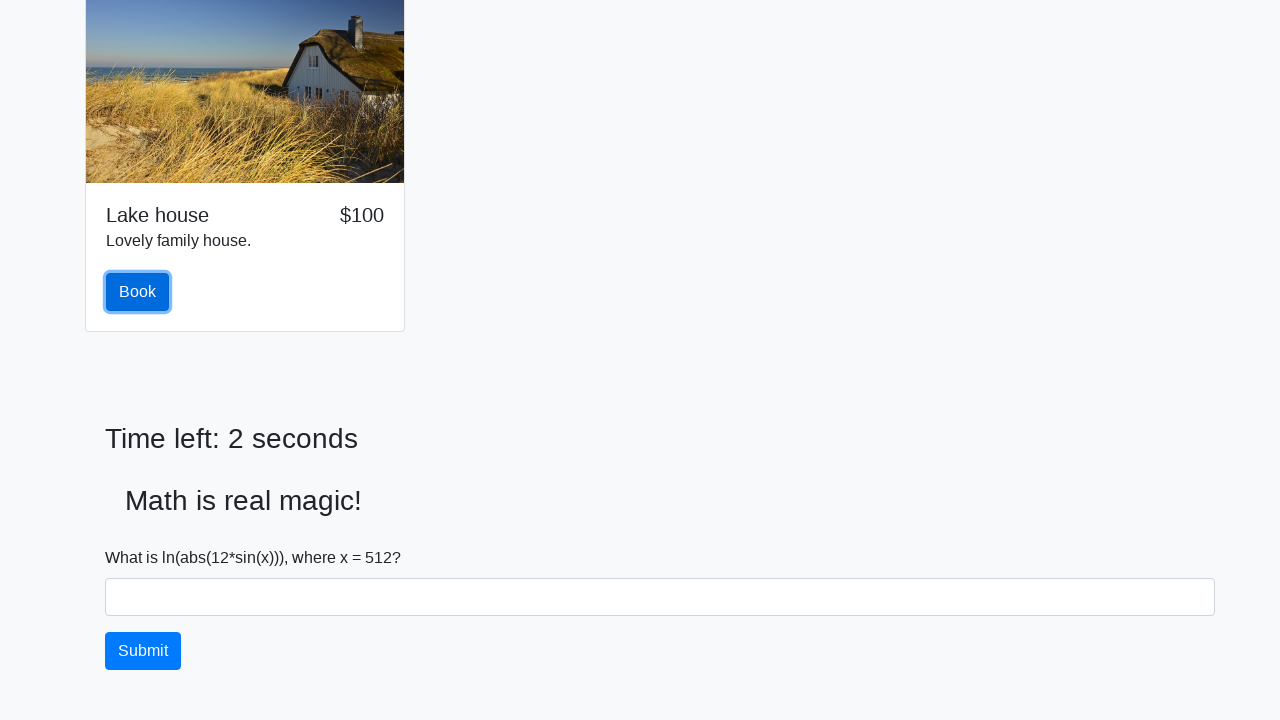

Retrieved x value from input field: 512
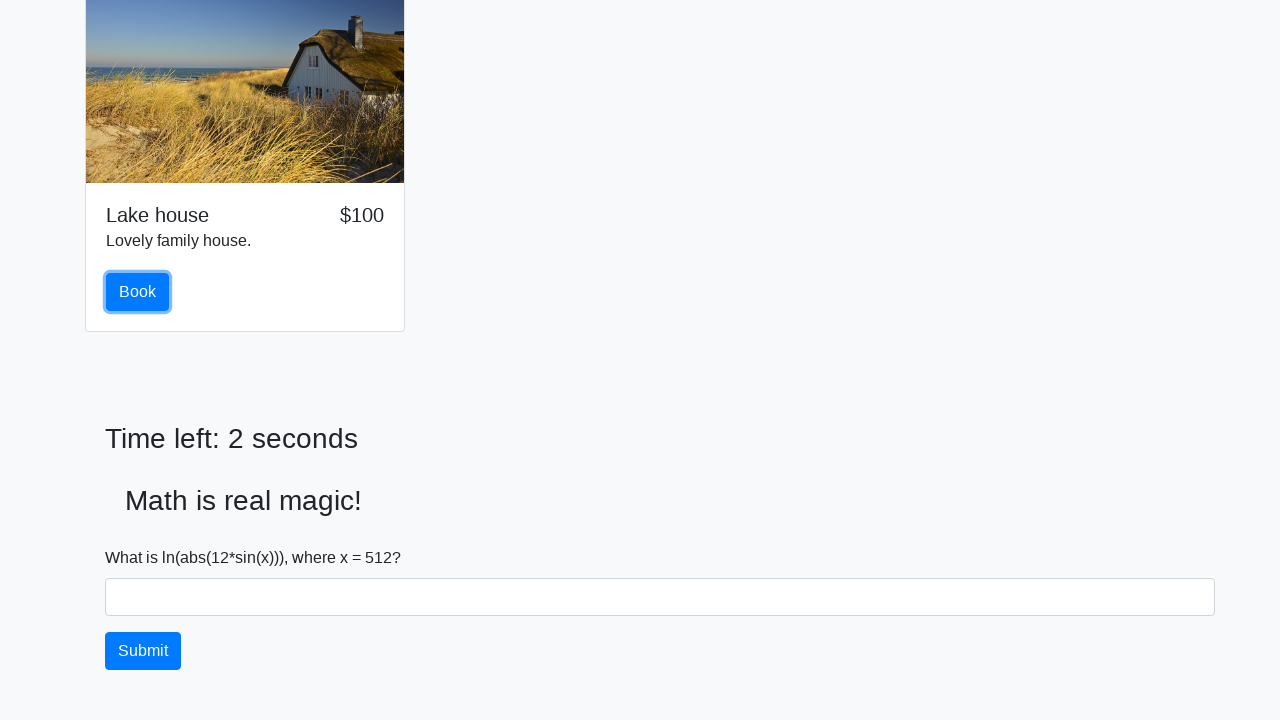

Calculated formula result: -0.046859005495018126
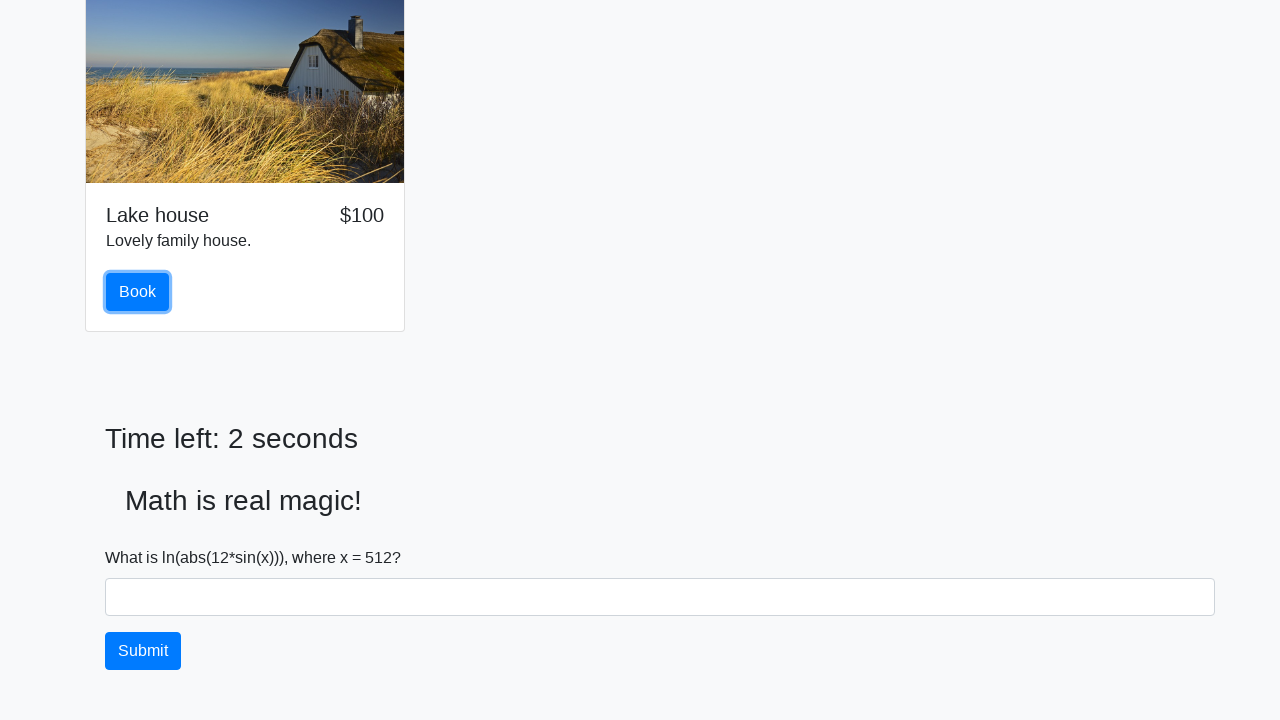

Filled answer field with calculated value: -0.046859005495018126 on #answer
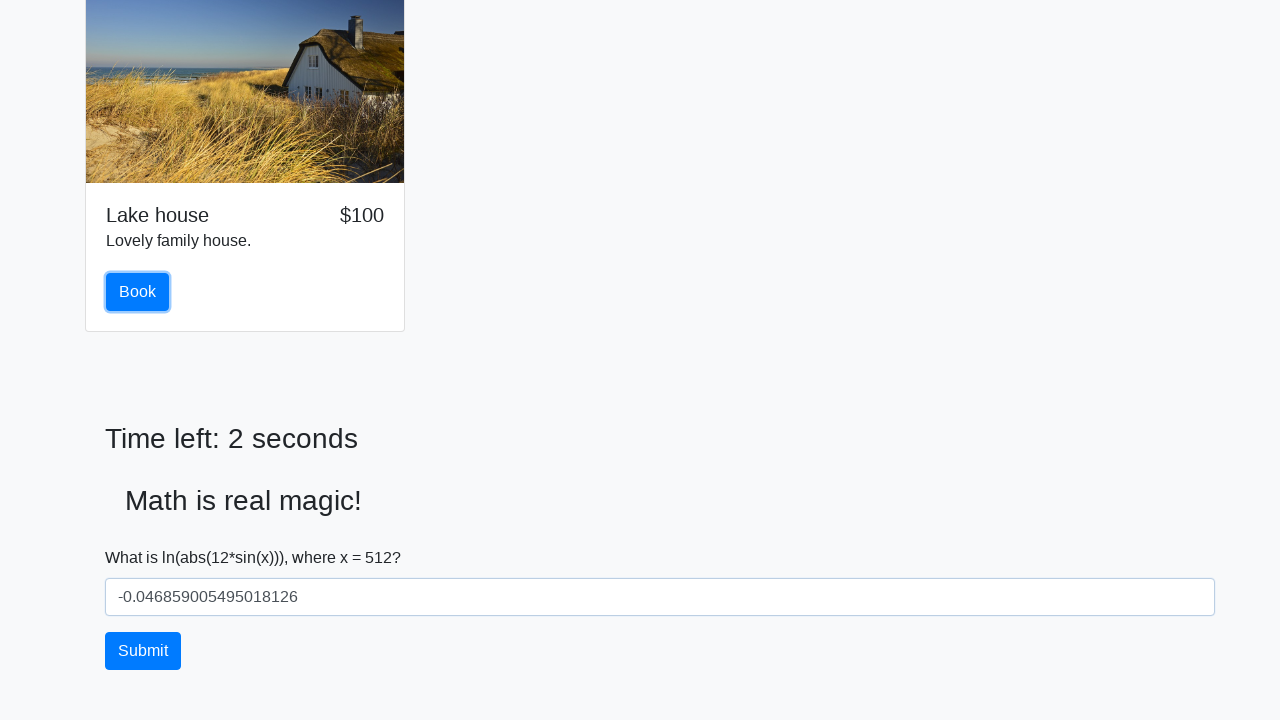

Clicked submit button to solve the problem at (143, 651) on #solve
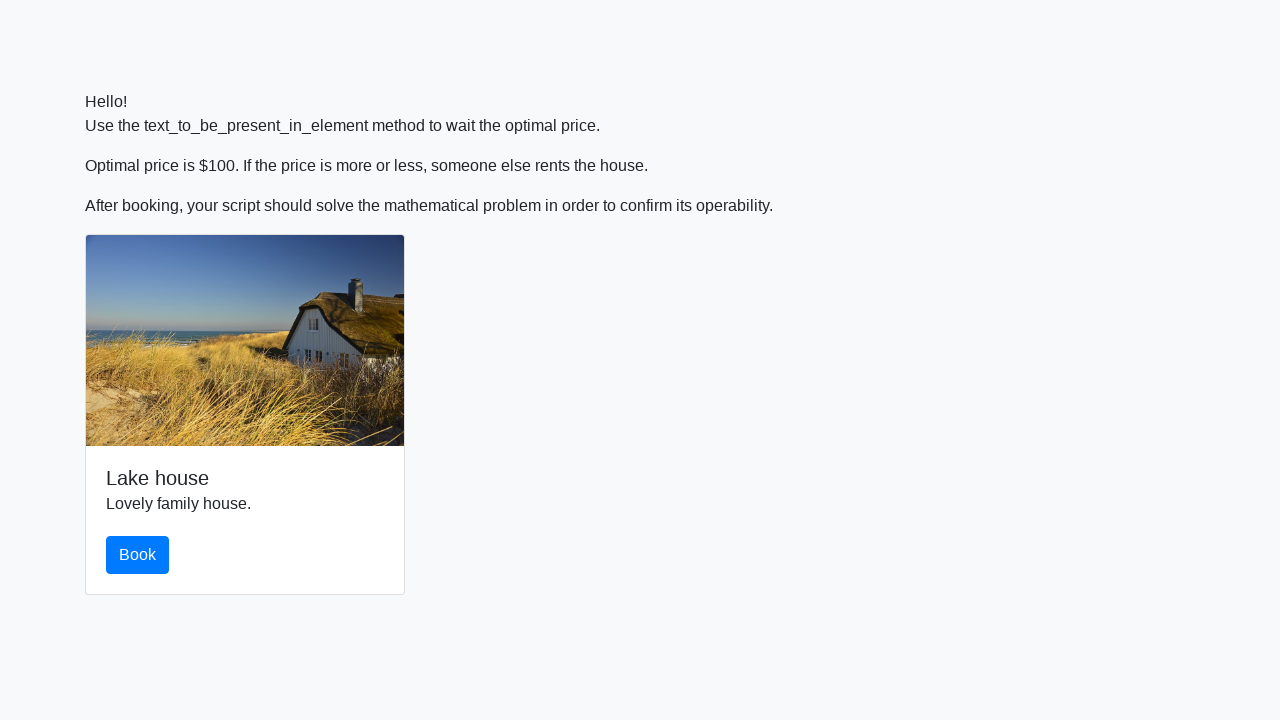

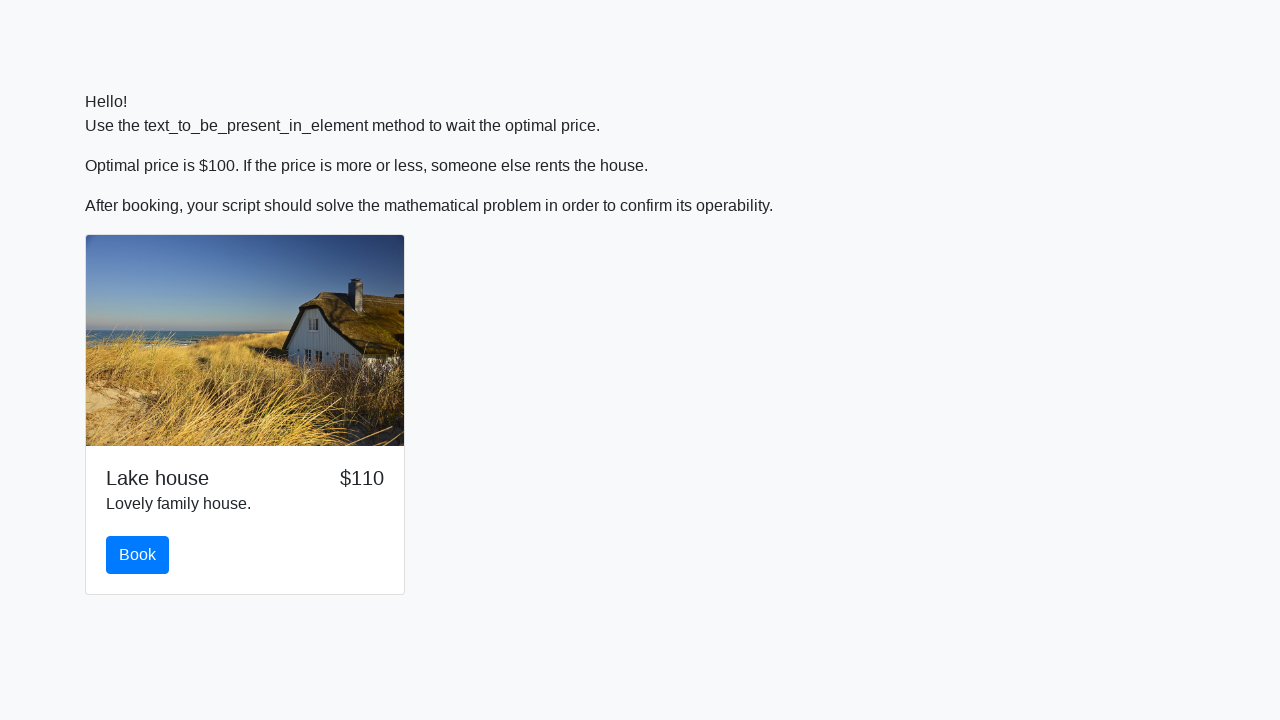